Tests the hide/show textbox functionality on a practice page by clicking the hide button, setting a value via JavaScript execution, and then clicking the show button to reveal the textbox again.

Starting URL: https://www.letskodeit.com/practice

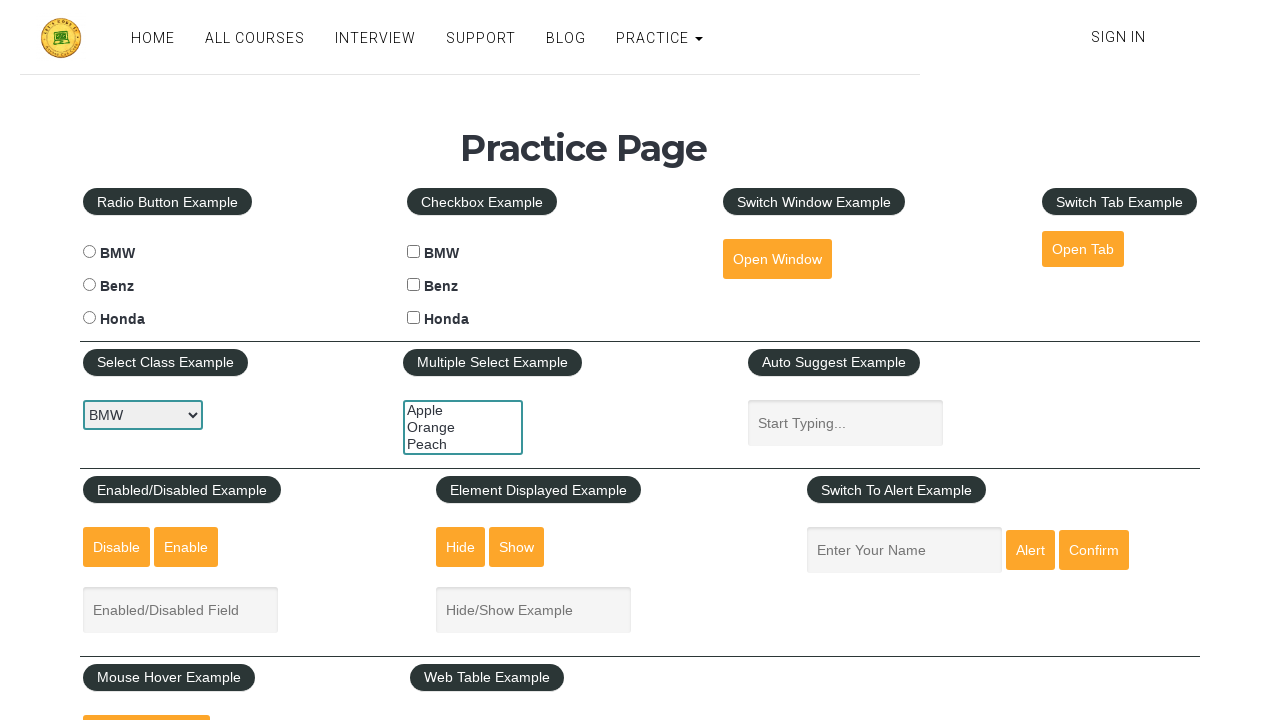

Clicked the hide textbox button at (461, 547) on #hide-textbox
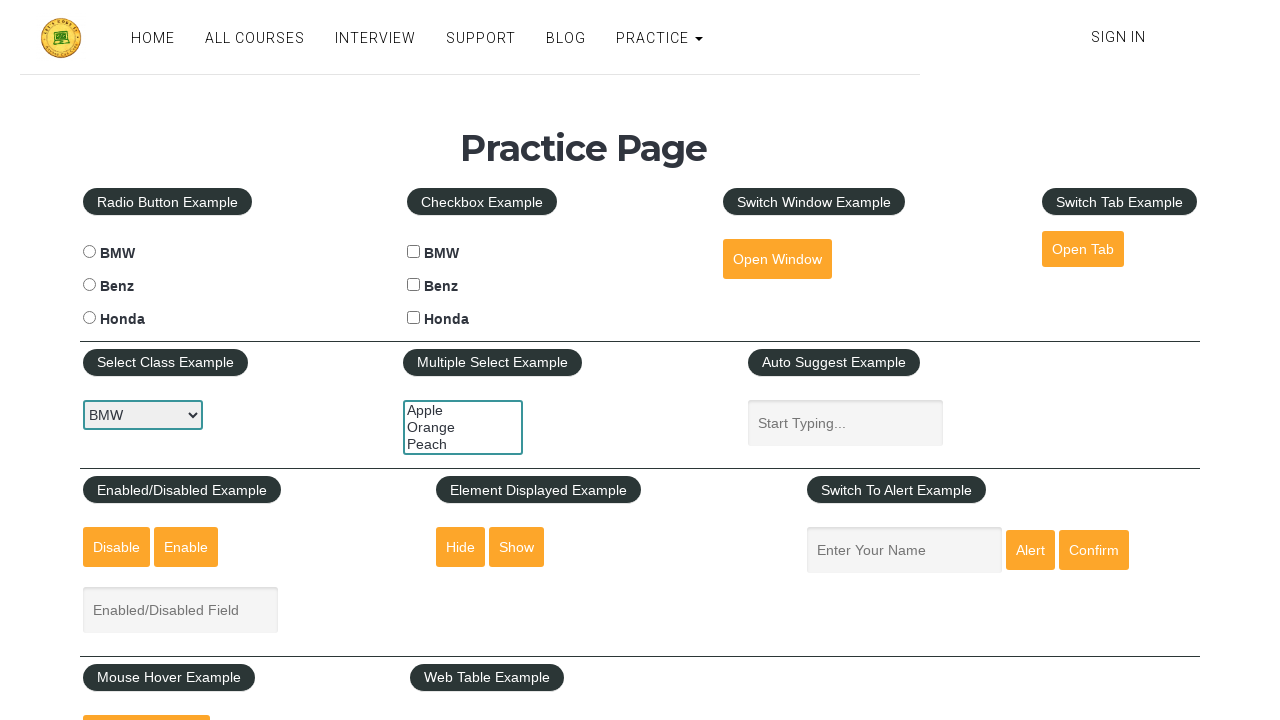

Waited 1 second for hide action to complete
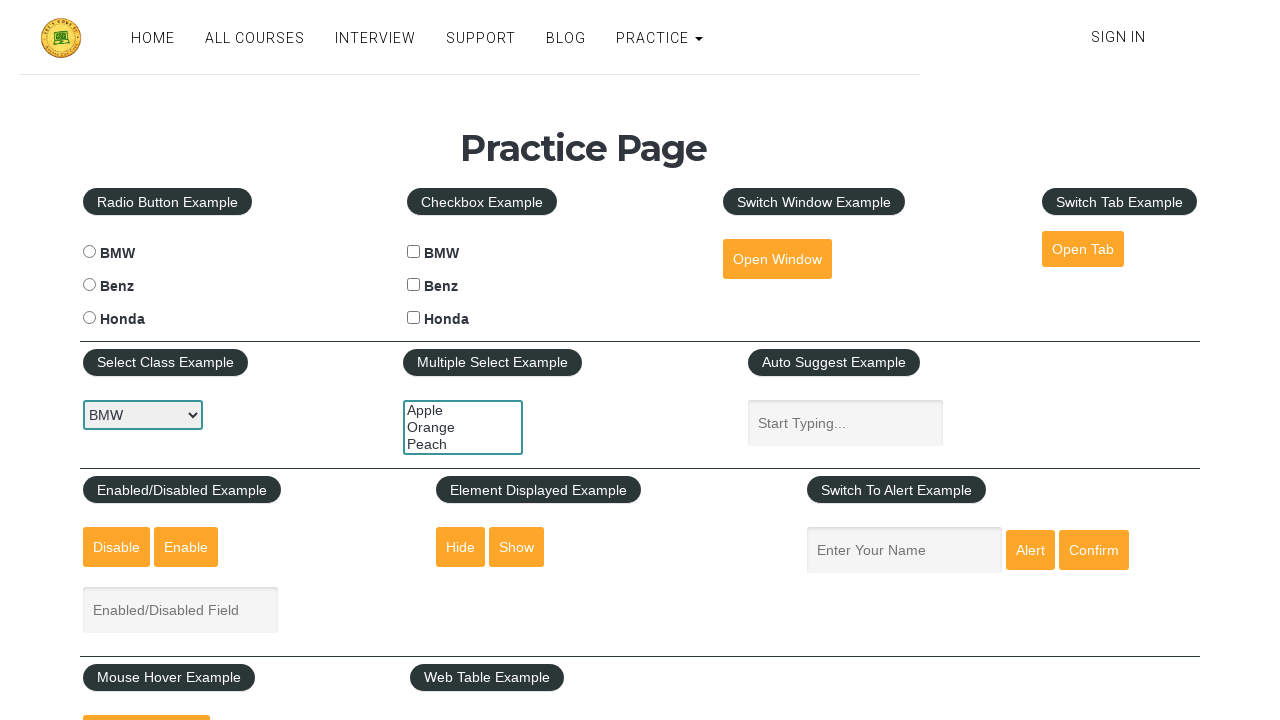

Located the displayed textbox element
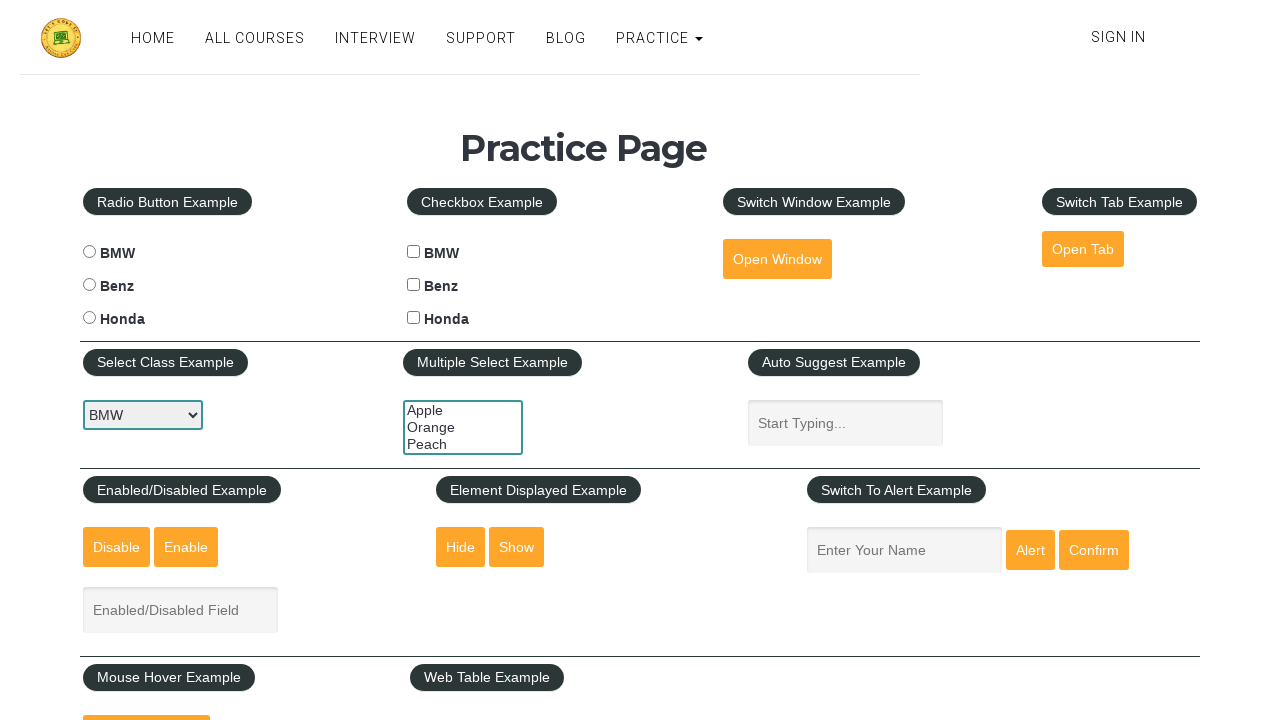

Set textbox value to 'Hello World!' using JavaScript execution
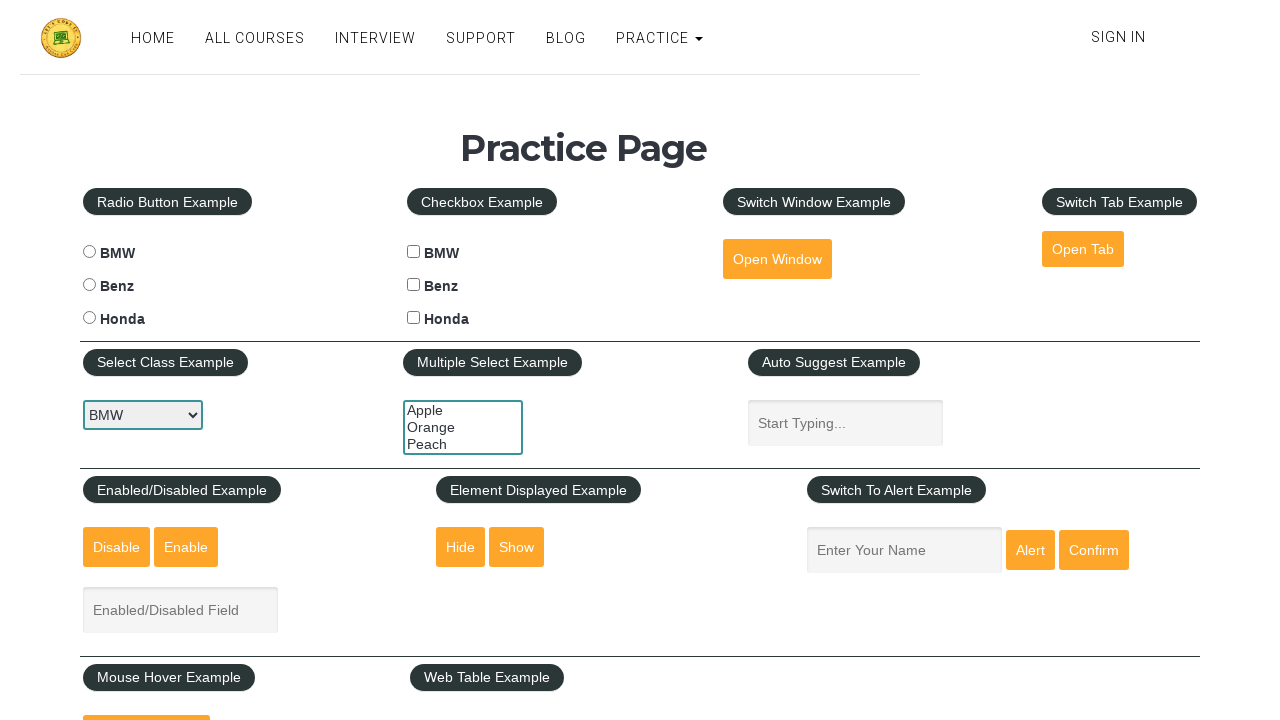

Waited 1 second after setting textbox value
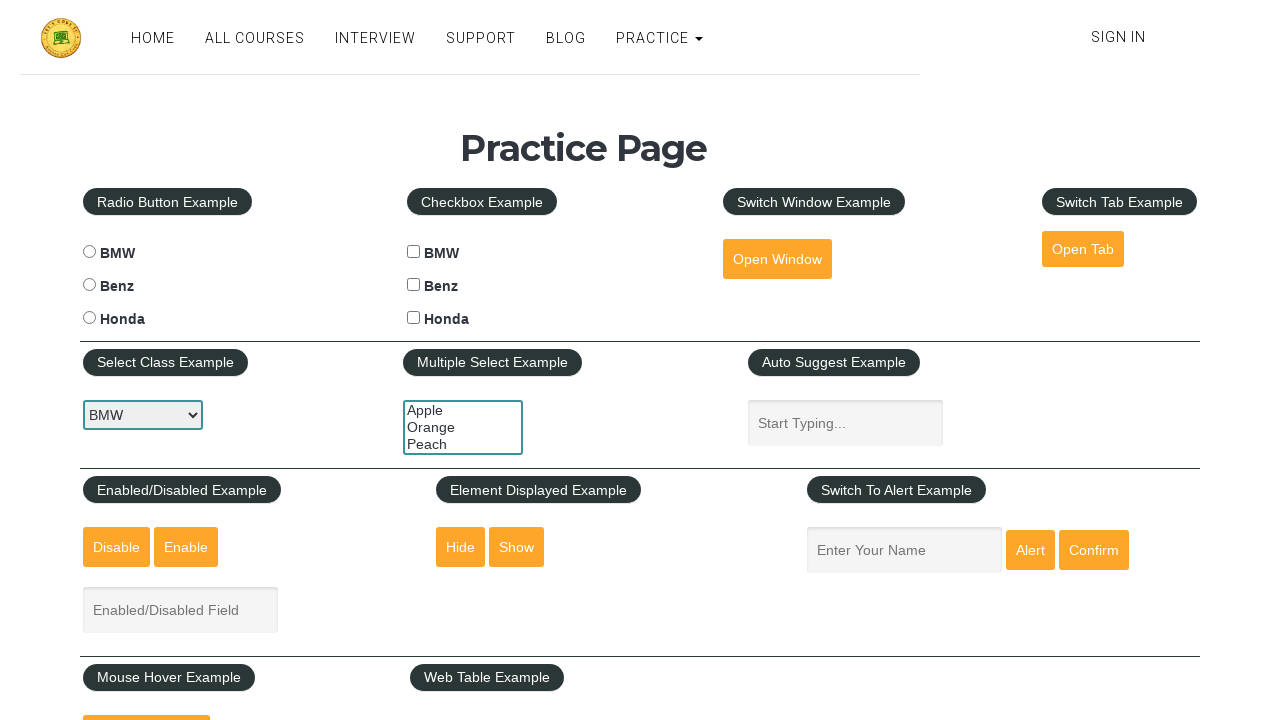

Clicked the show textbox button at (517, 547) on #show-textbox
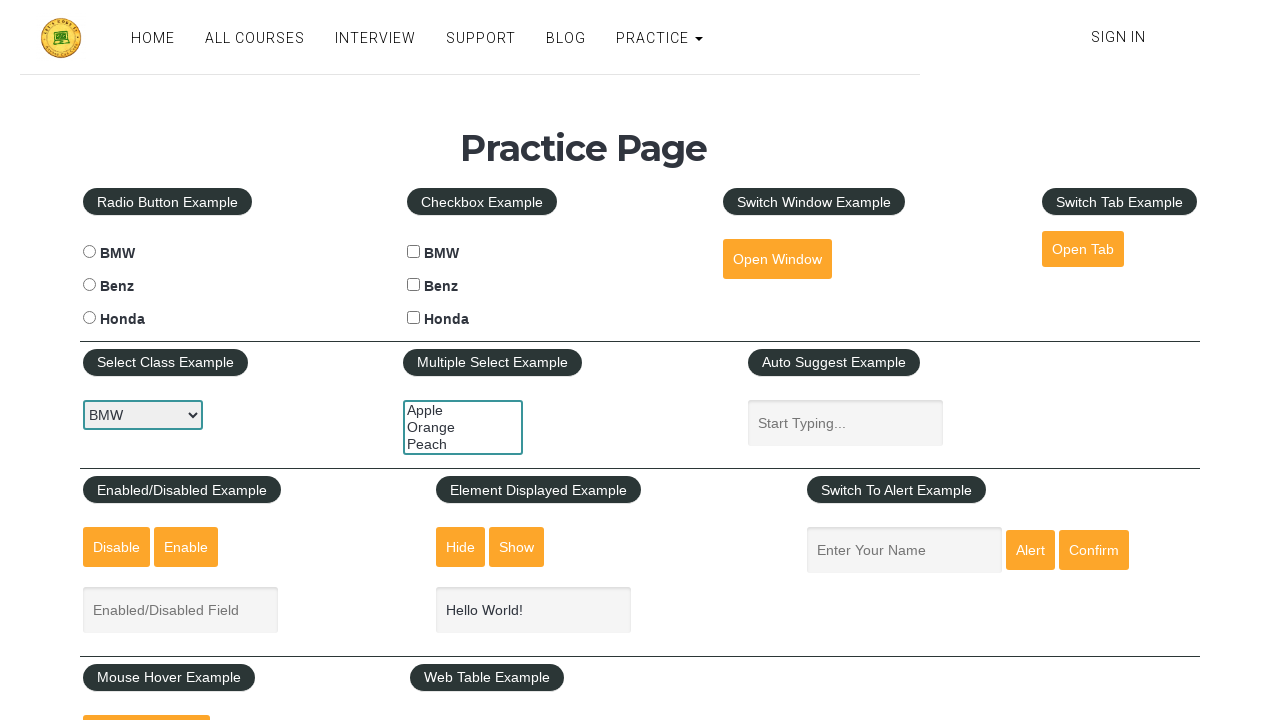

Waited for textbox to become visible
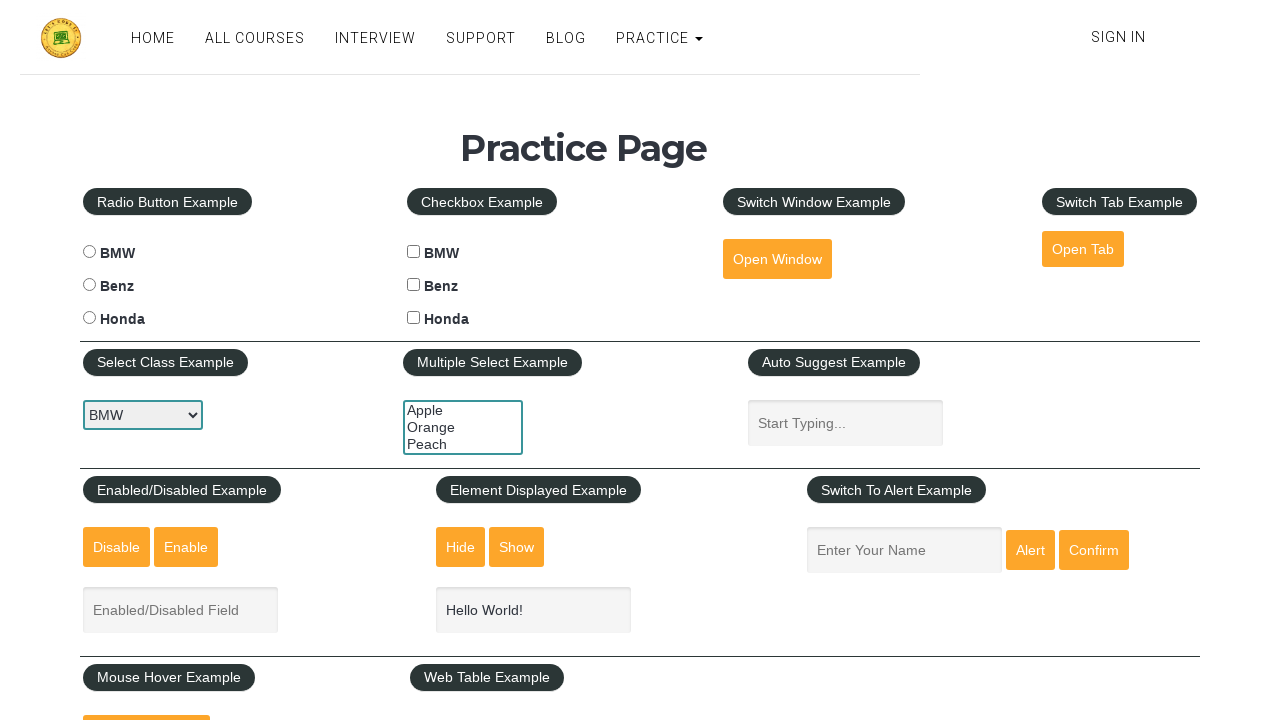

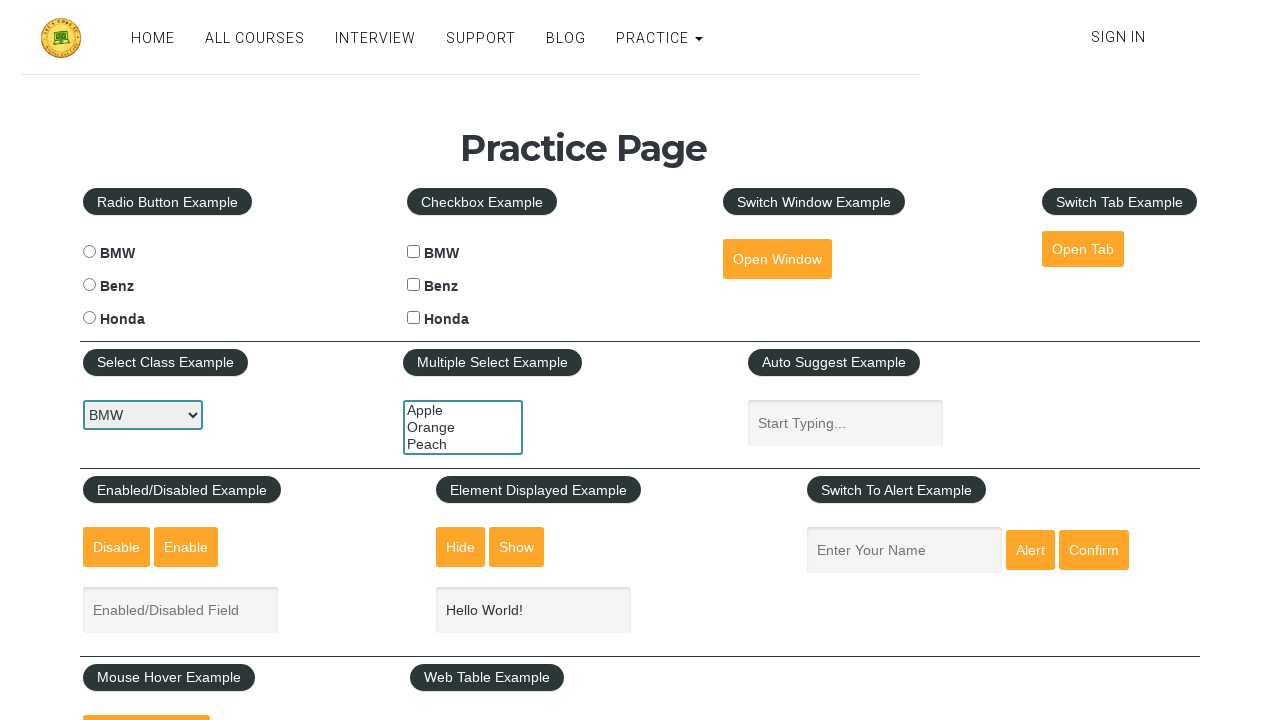